Tests checkbox functionality by clicking multiple checkboxes on a tutorial page, checking if one is selected, and toggling it based on its state.

Starting URL: http://www.tizag.com/htmlT/htmlcheckboxes.php

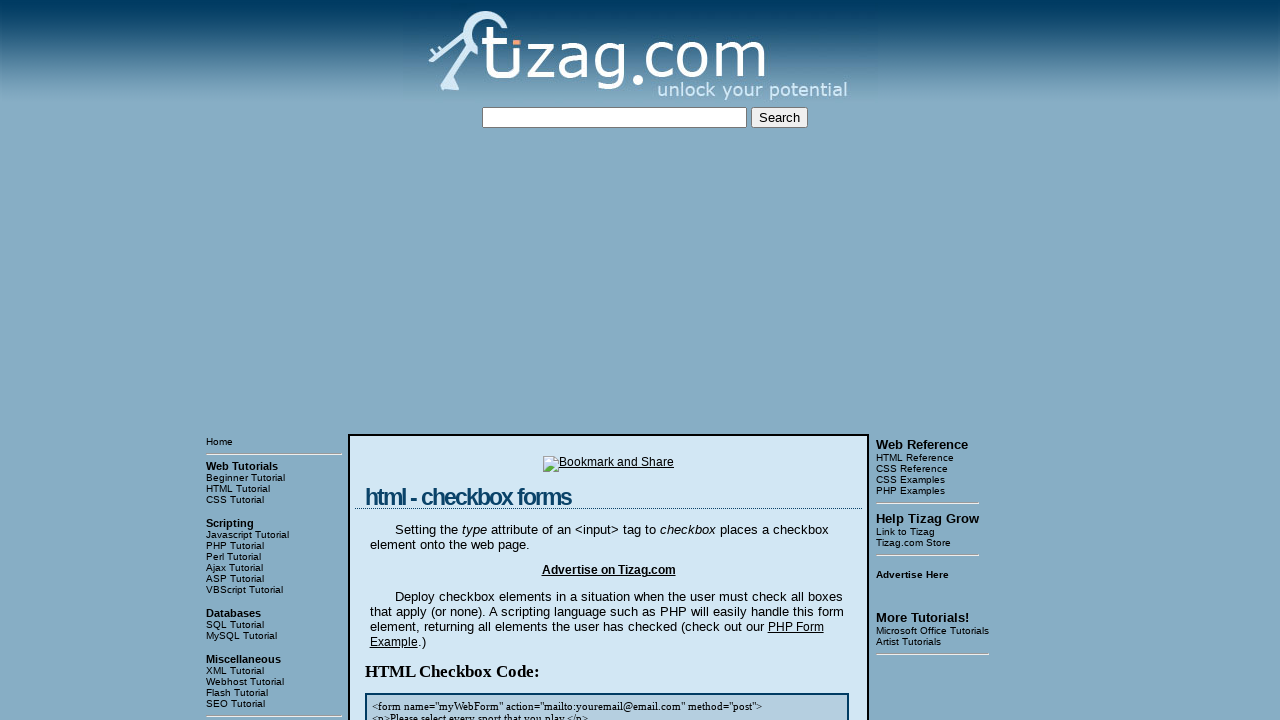

Clicked checkbox 2 at (432, 360) on xpath=//div[4]//input[2]
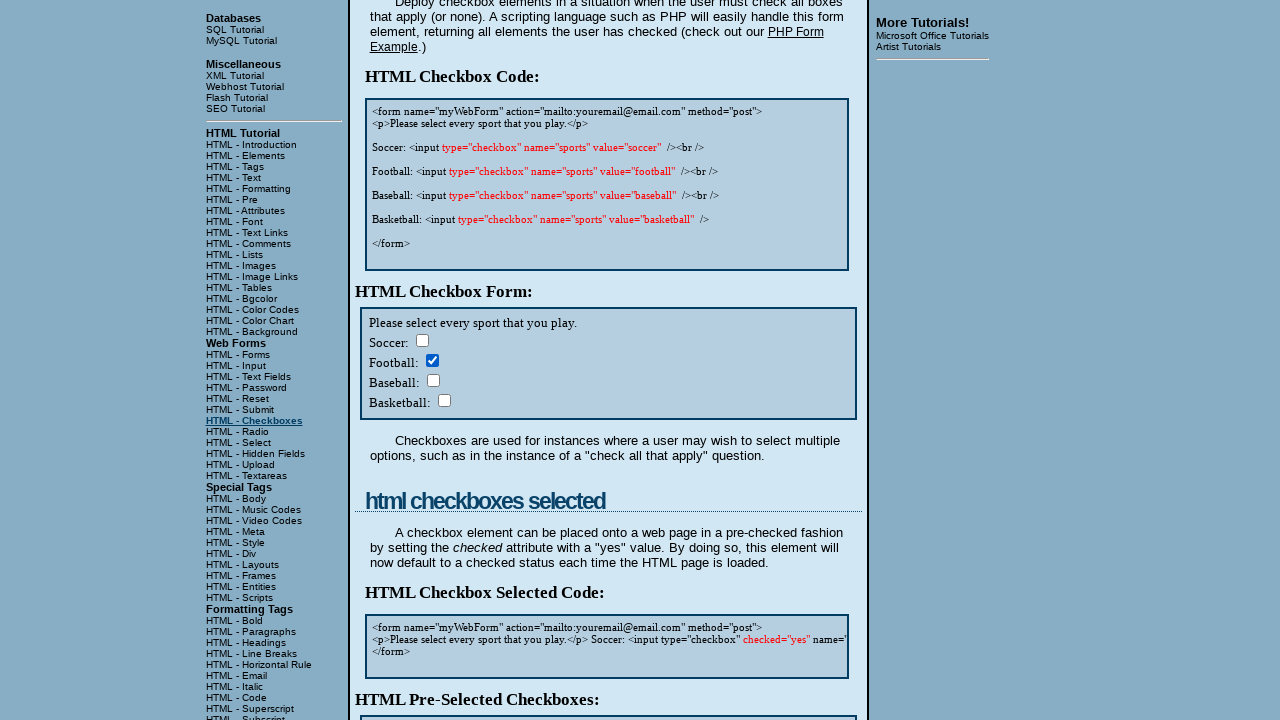

Clicked checkbox 3 at (433, 380) on xpath=//div[4]//input[3]
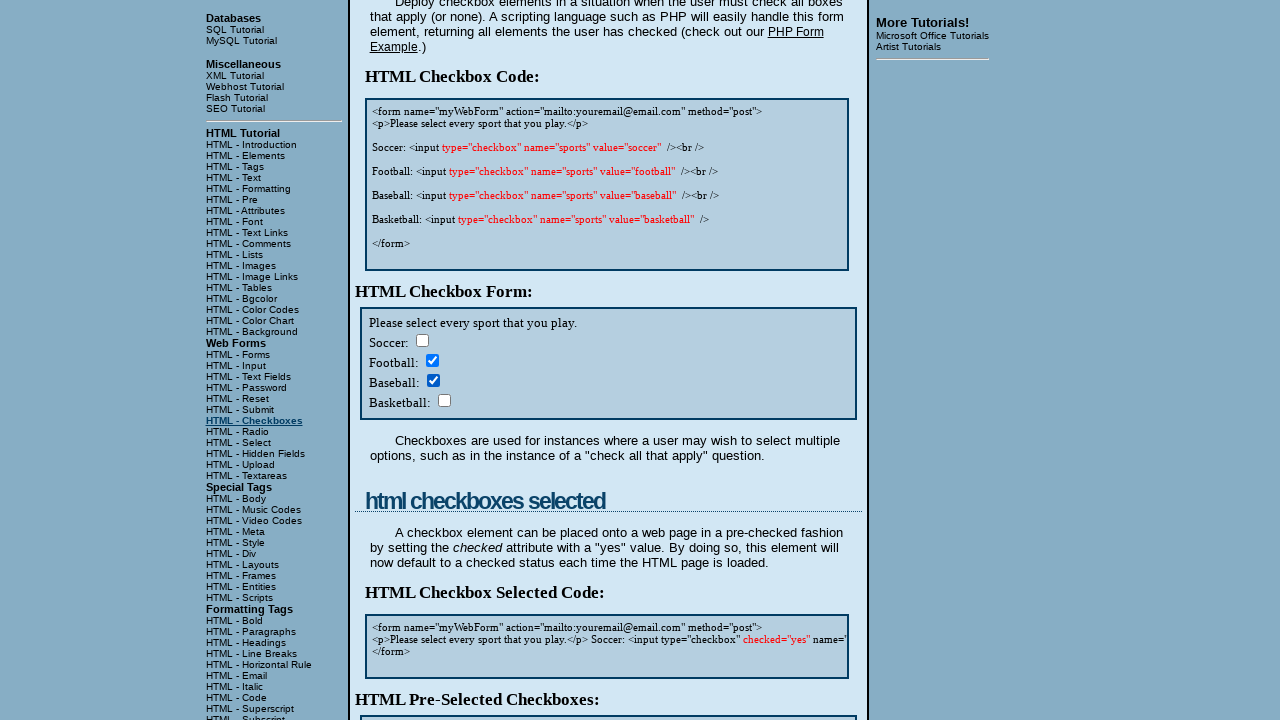

Clicked checkbox 4 at (444, 400) on xpath=//div[4]//input[4]
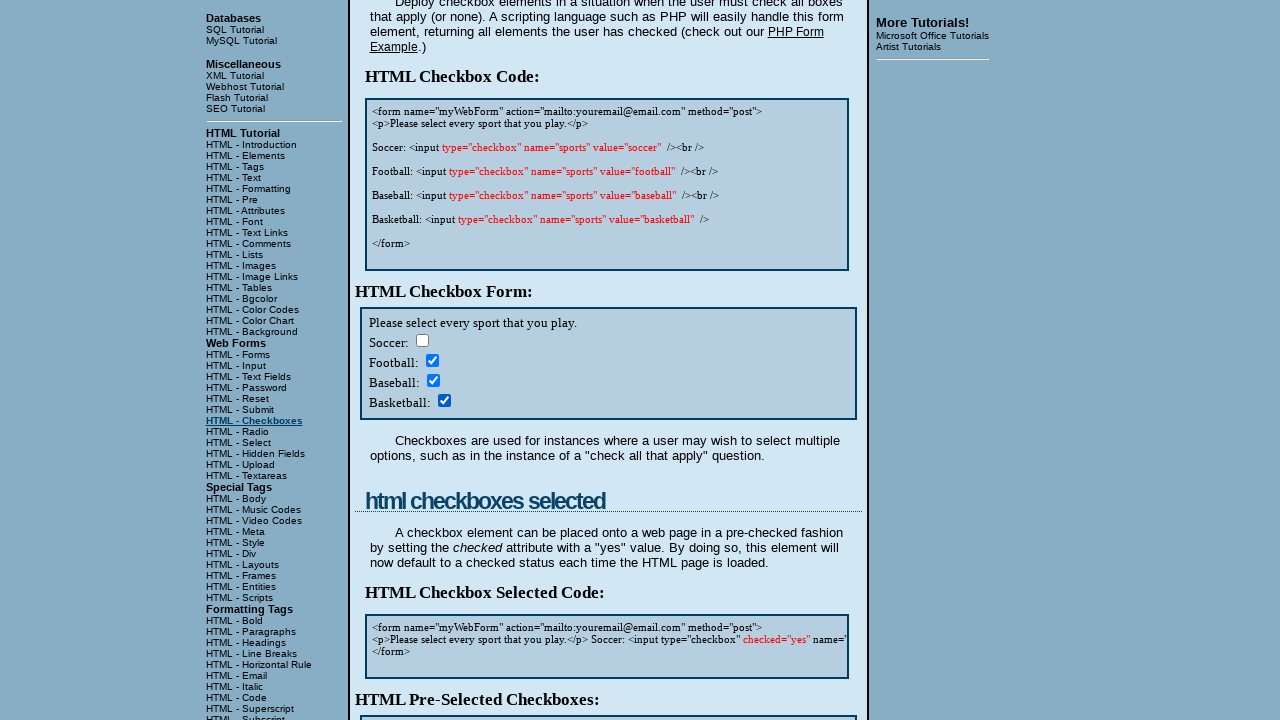

Located checkbox 4 element
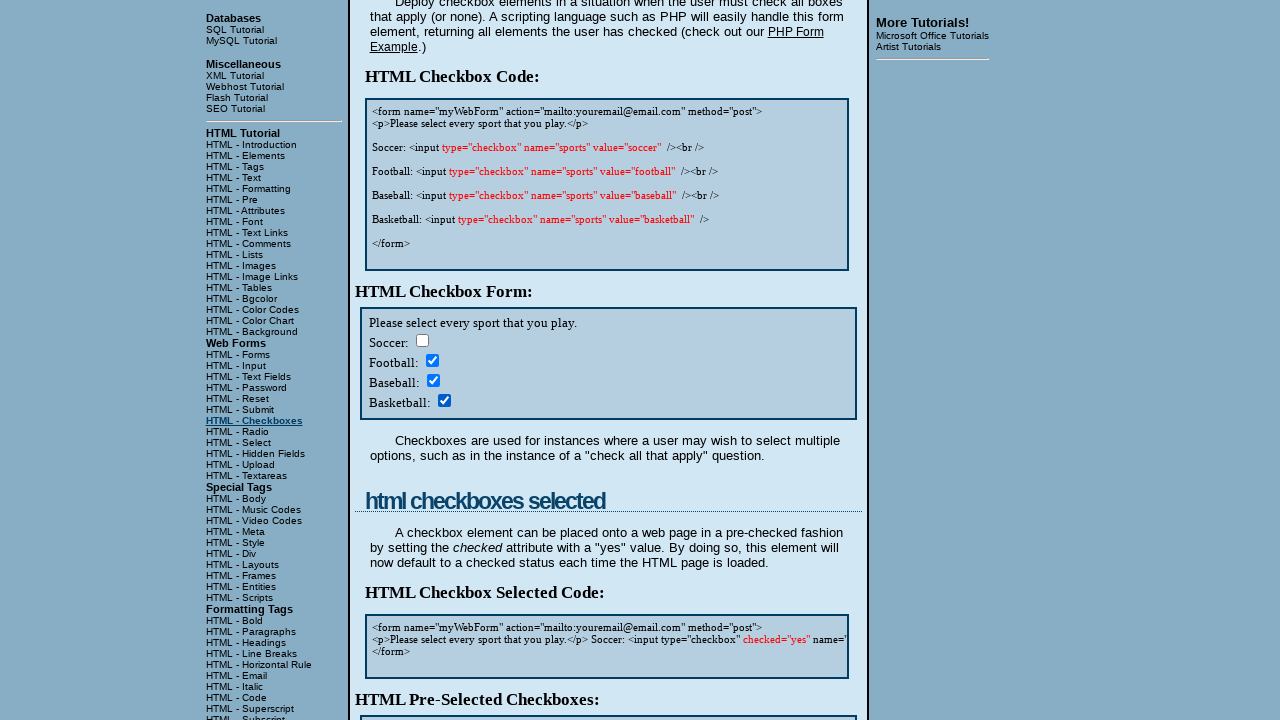

Verified checkbox 4 is checked
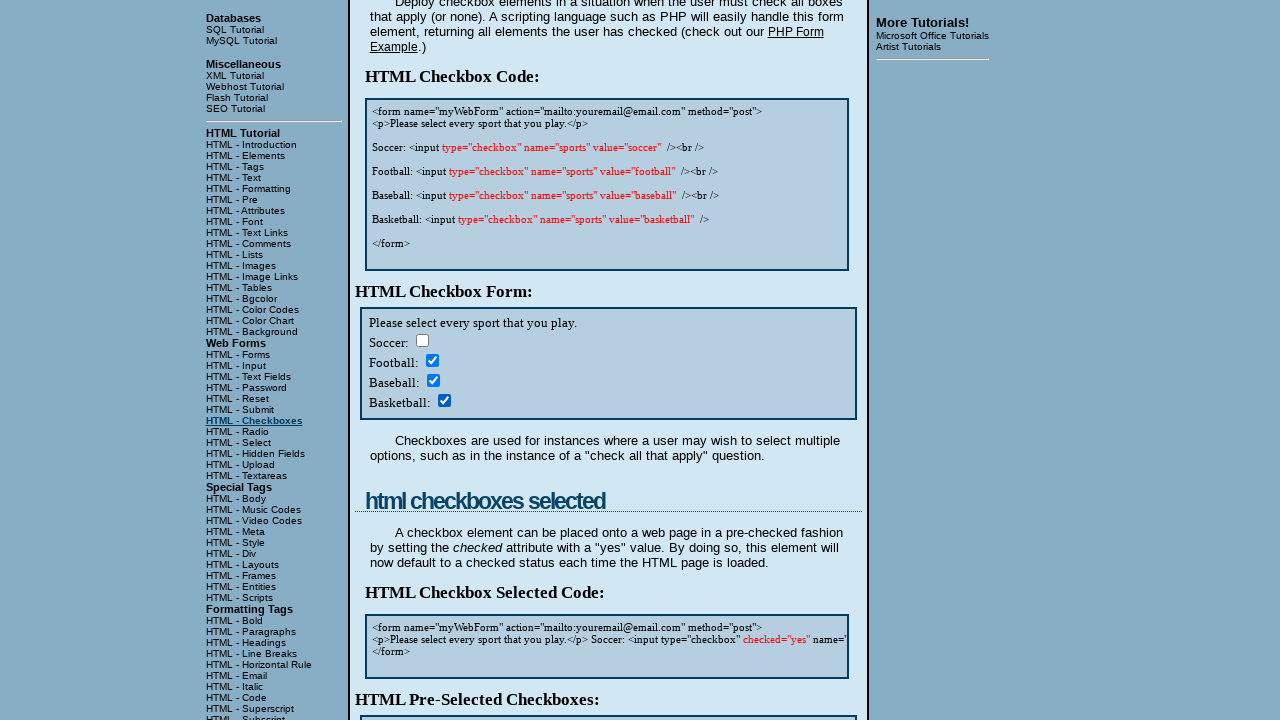

Unchecked checkbox 4 at (444, 400) on xpath=//div[4]//input[4]
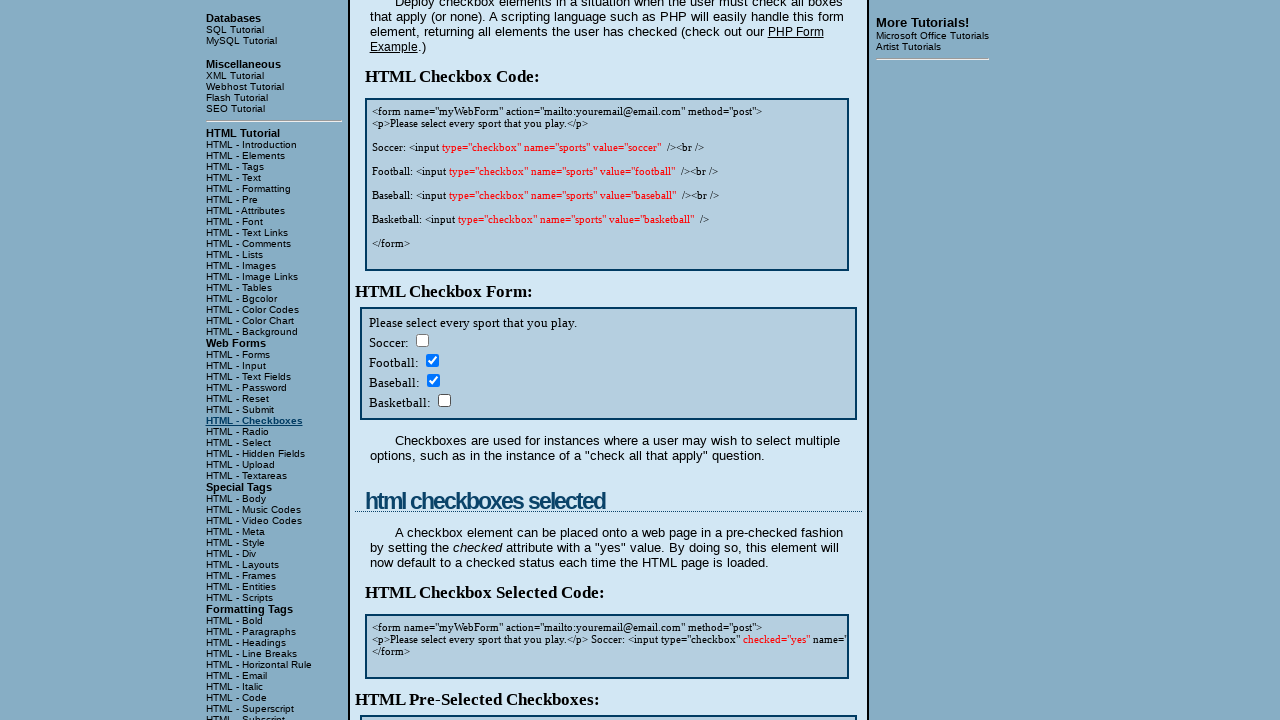

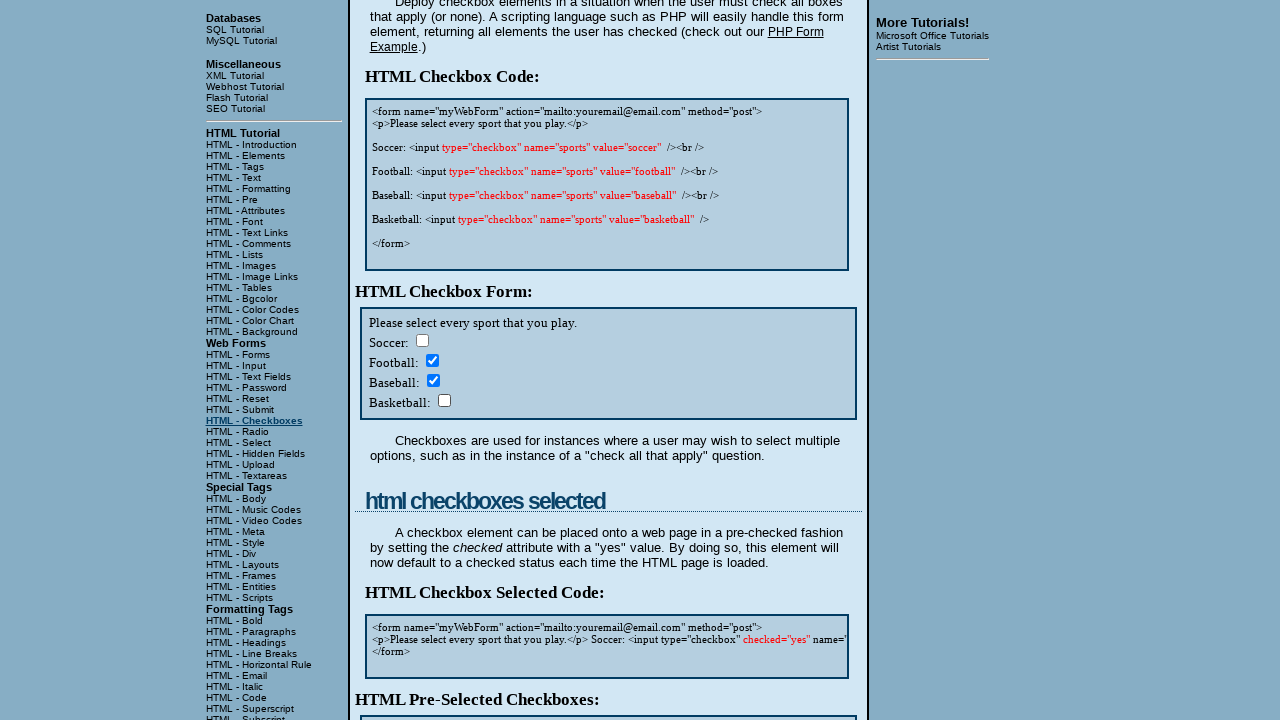